Tests multi-page browser context handling by clicking a link that opens a new page, extracting text from the new page, and using that text to fill a form field on the original page.

Starting URL: https://rahulshettyacademy.com/loginpagePractise/

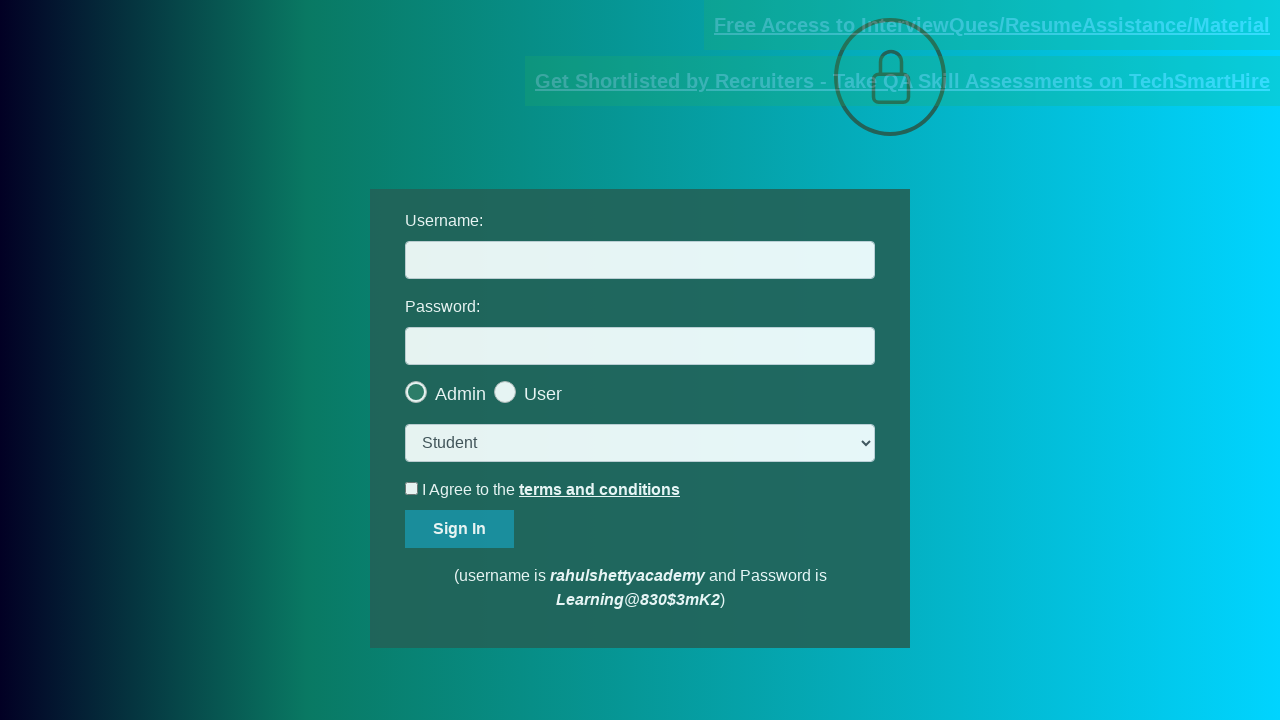

Clicked blinking text link that opens a new page at (992, 25) on [href*="documents-request"]
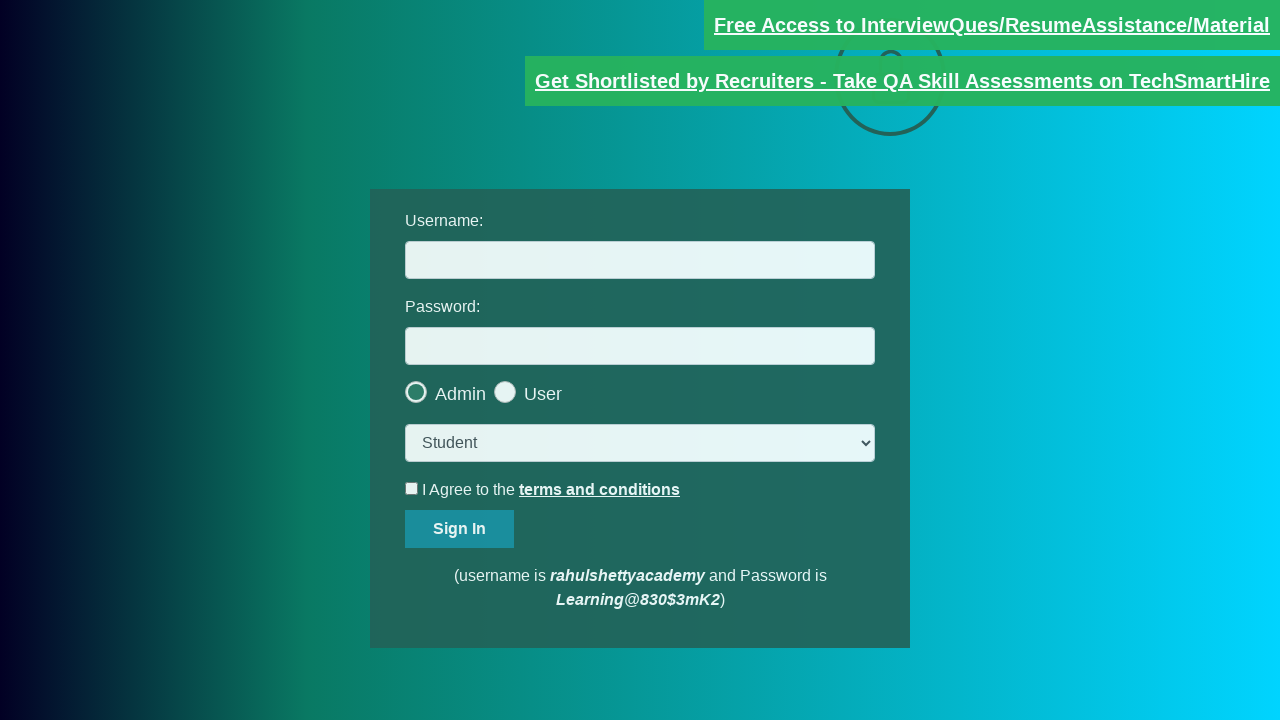

New page opened and retrieved
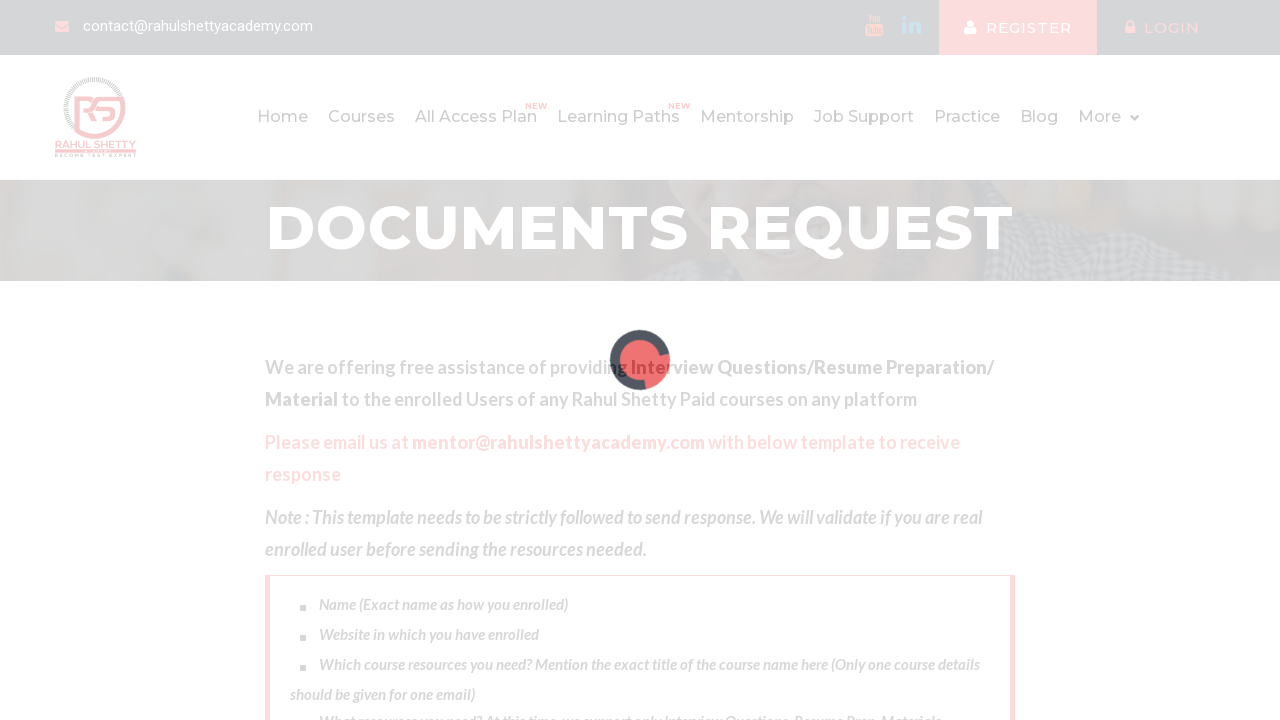

New page loaded and red text element appeared
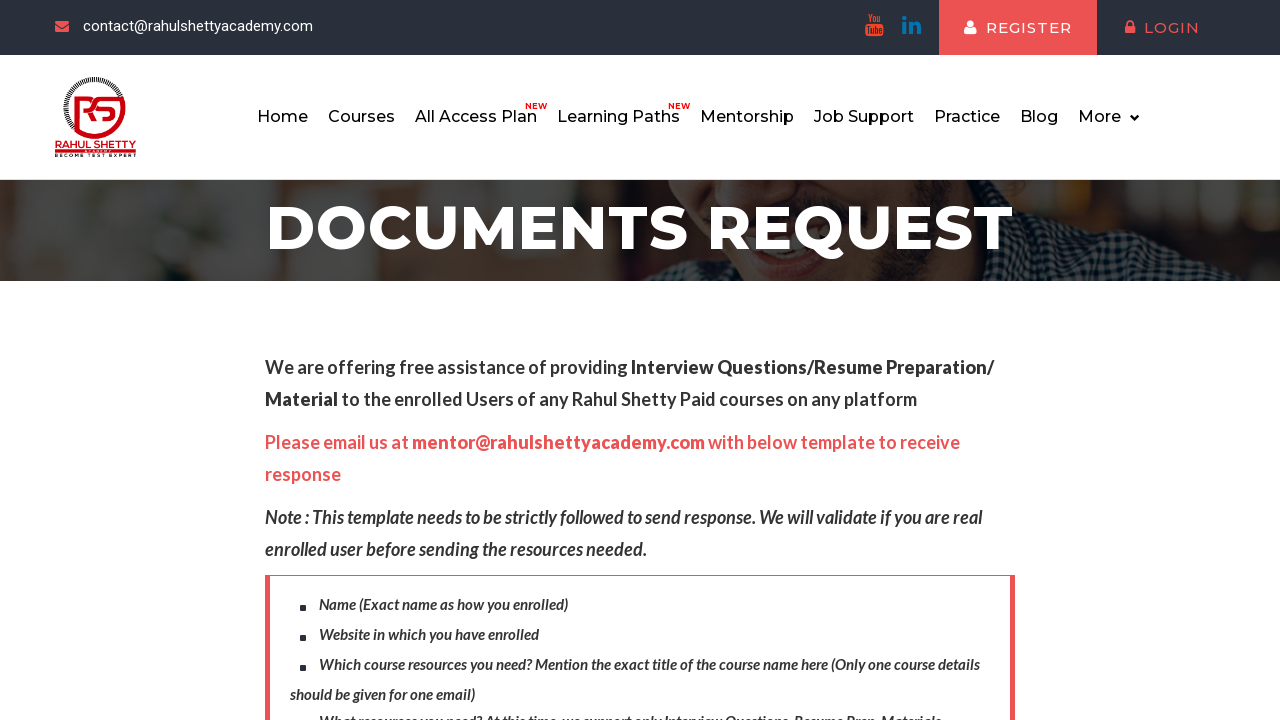

Extracted red text content: Please email us at mentor@rahulshettyacademy.com with below template to receive response 
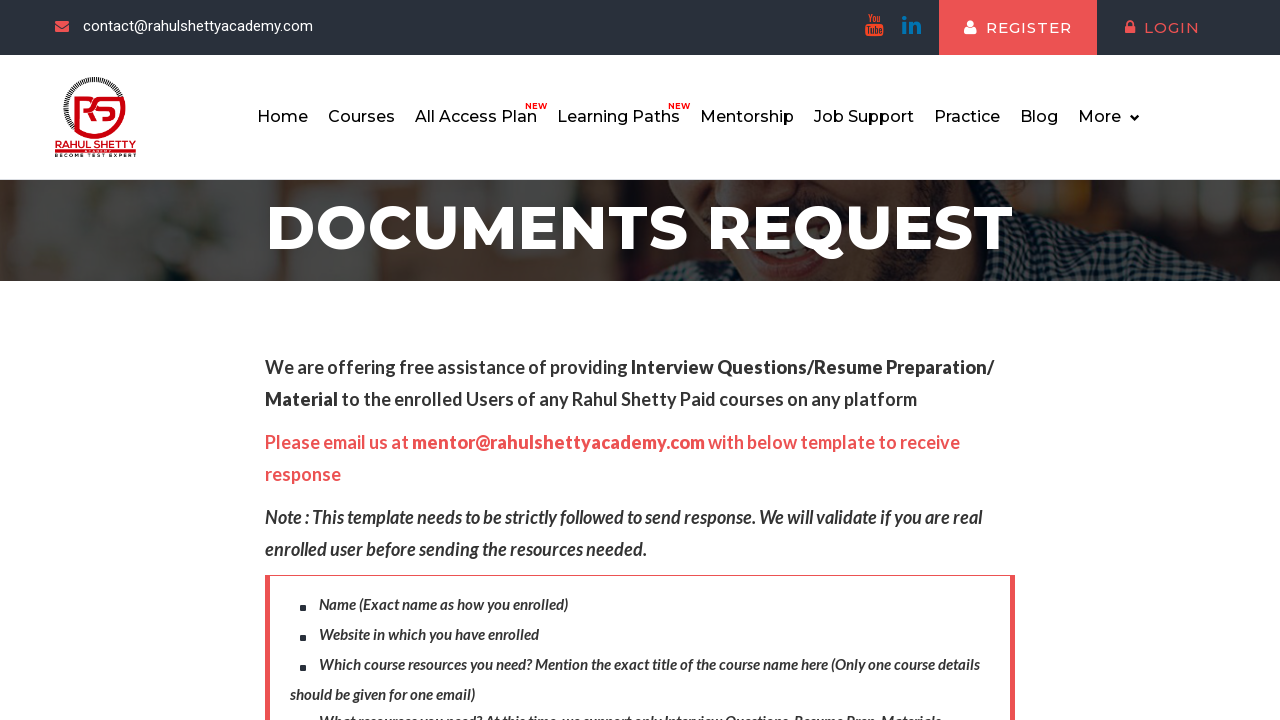

Extracted domain from text: rahulshettyacademy.com
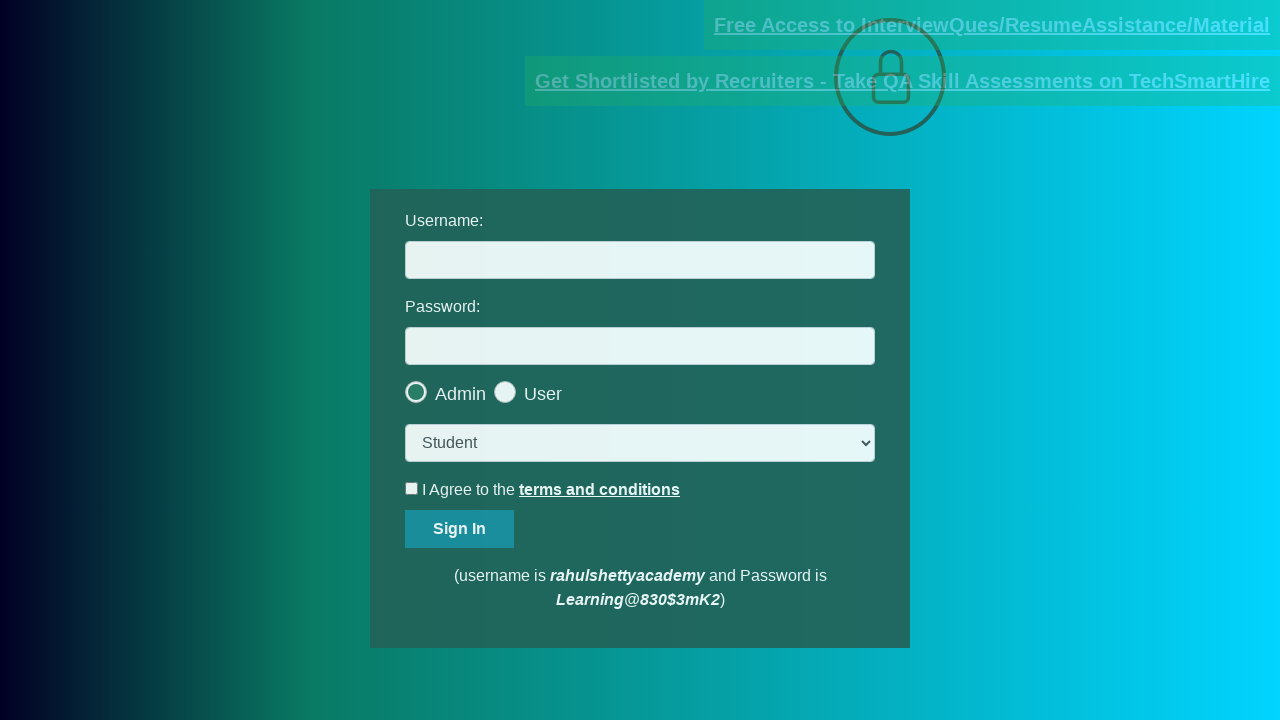

Filled username field with extracted domain: rahulshettyacademy.com on #username
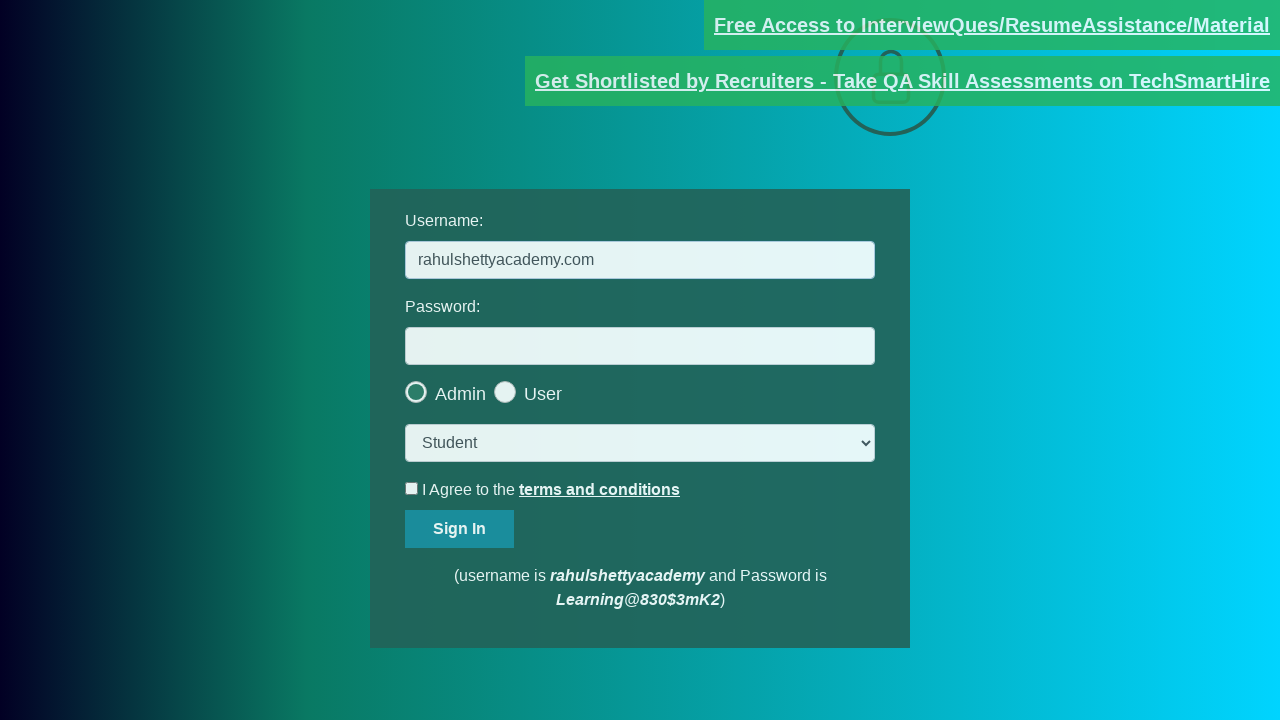

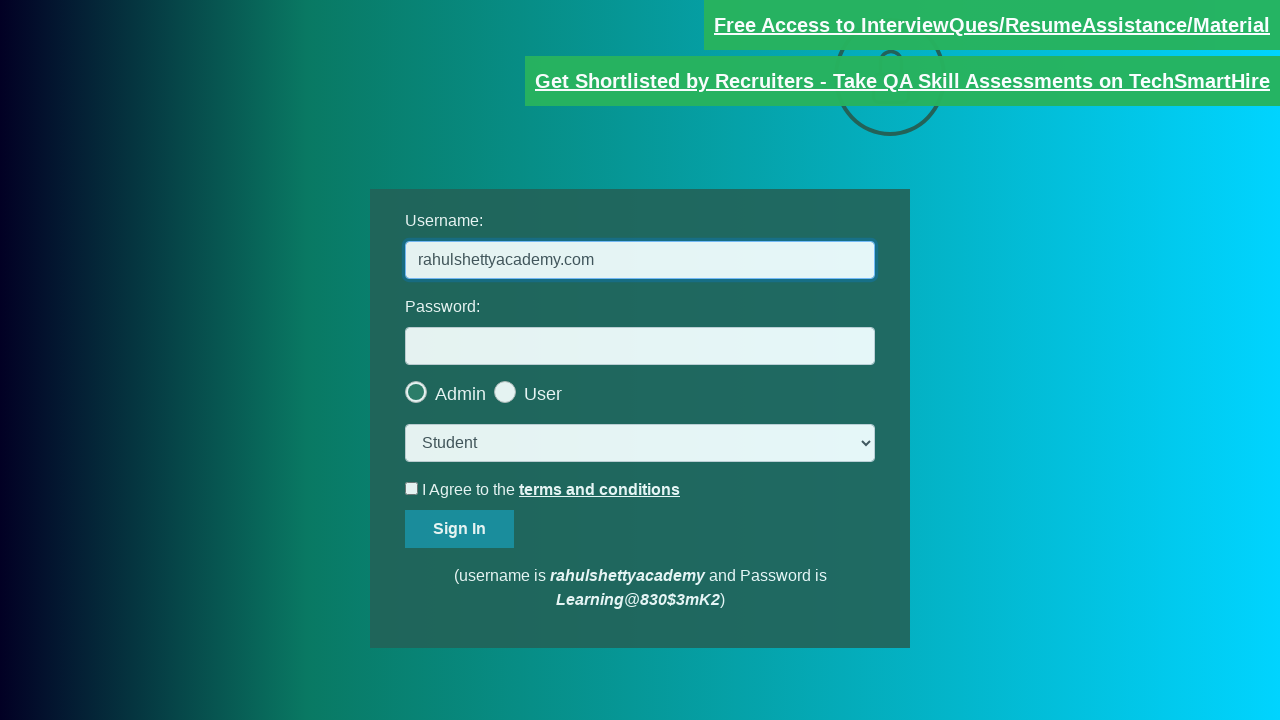